Tests product view functionality by clicking on the best sellers tab, selecting a specific product, and verifying the SKU code is displayed correctly.

Starting URL: https://test-shop.qa.studio/

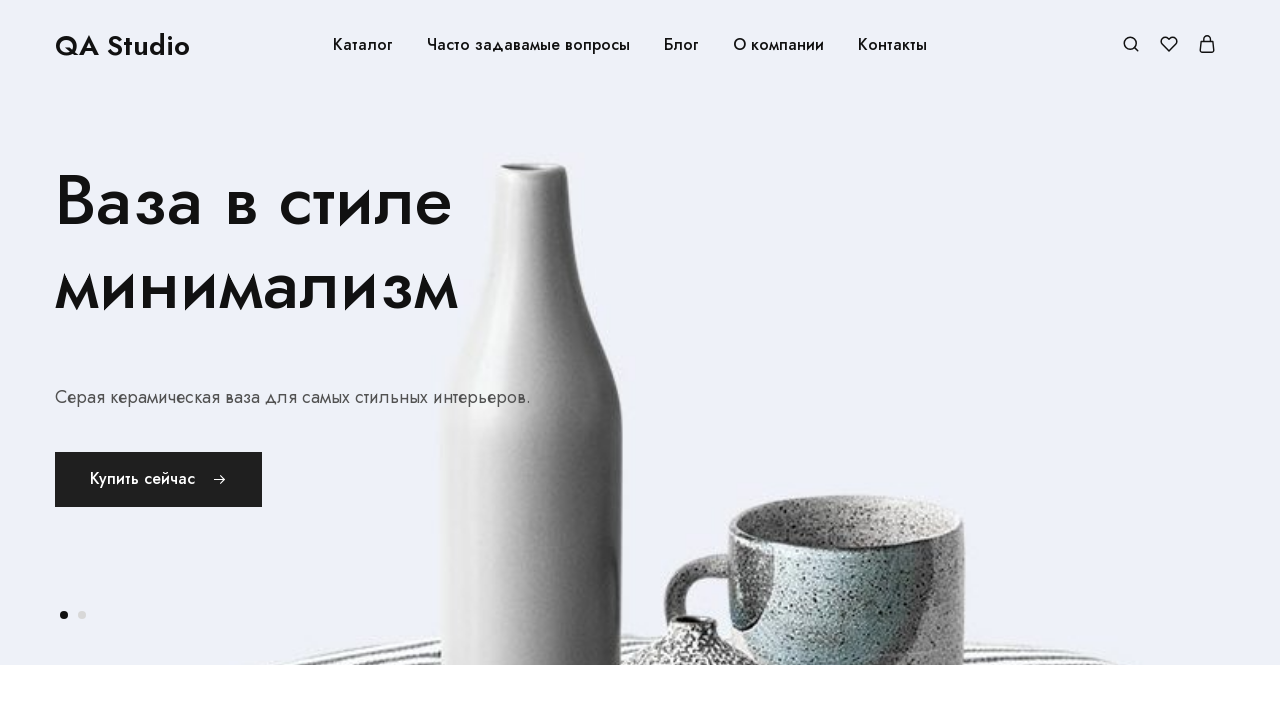

Clicked on the best sellers tab at (150, 360) on [class*='tab-best_sellers']
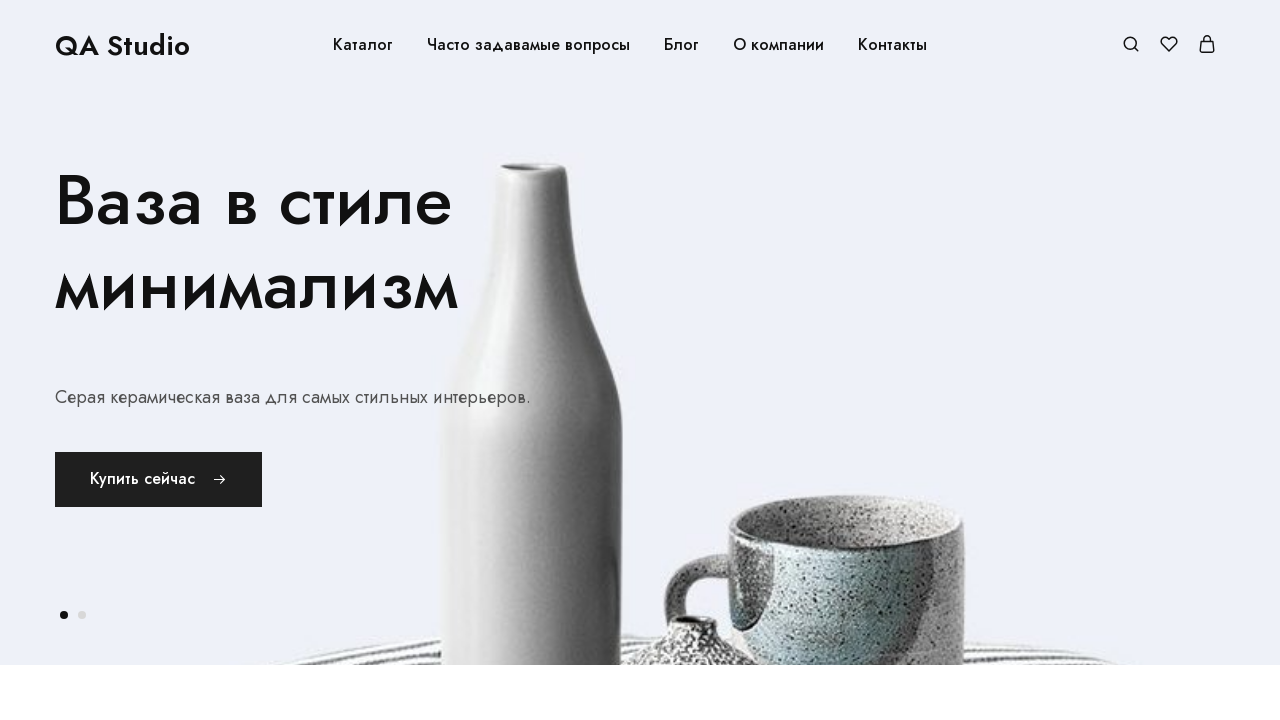

Clicked on product with ID 11345 at (190, 361) on [class*='post-11345']
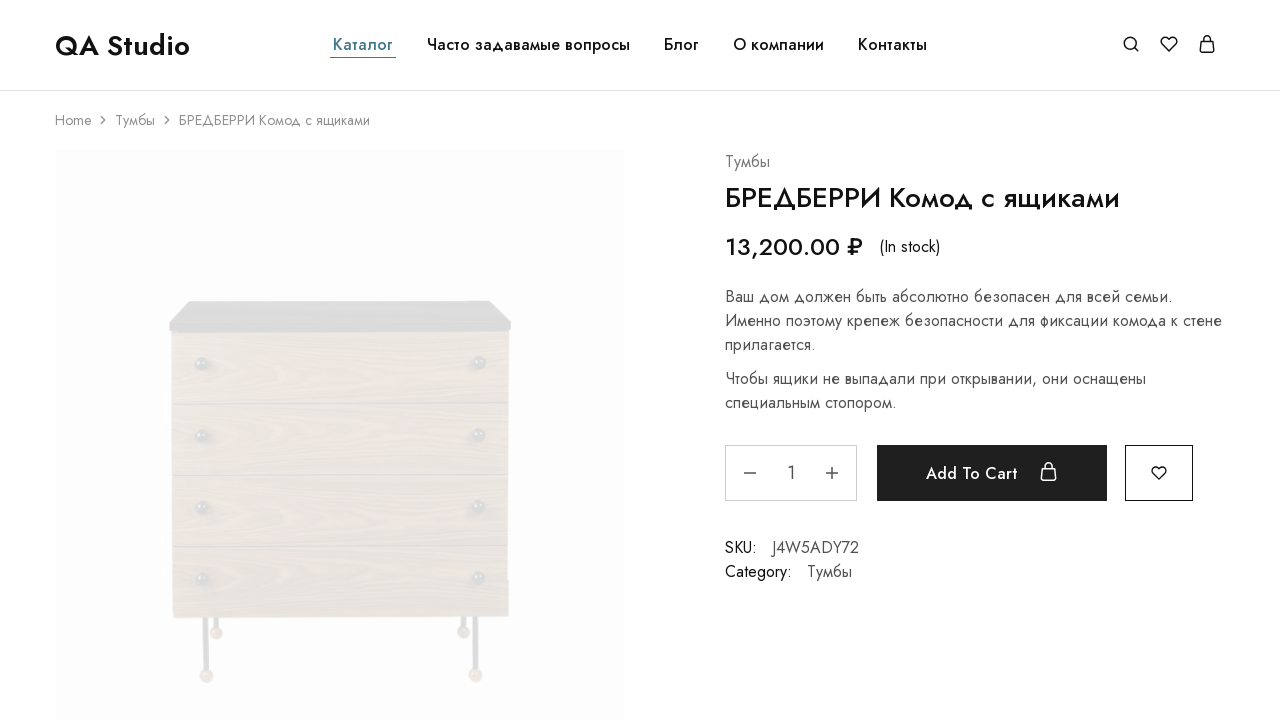

SKU element loaded
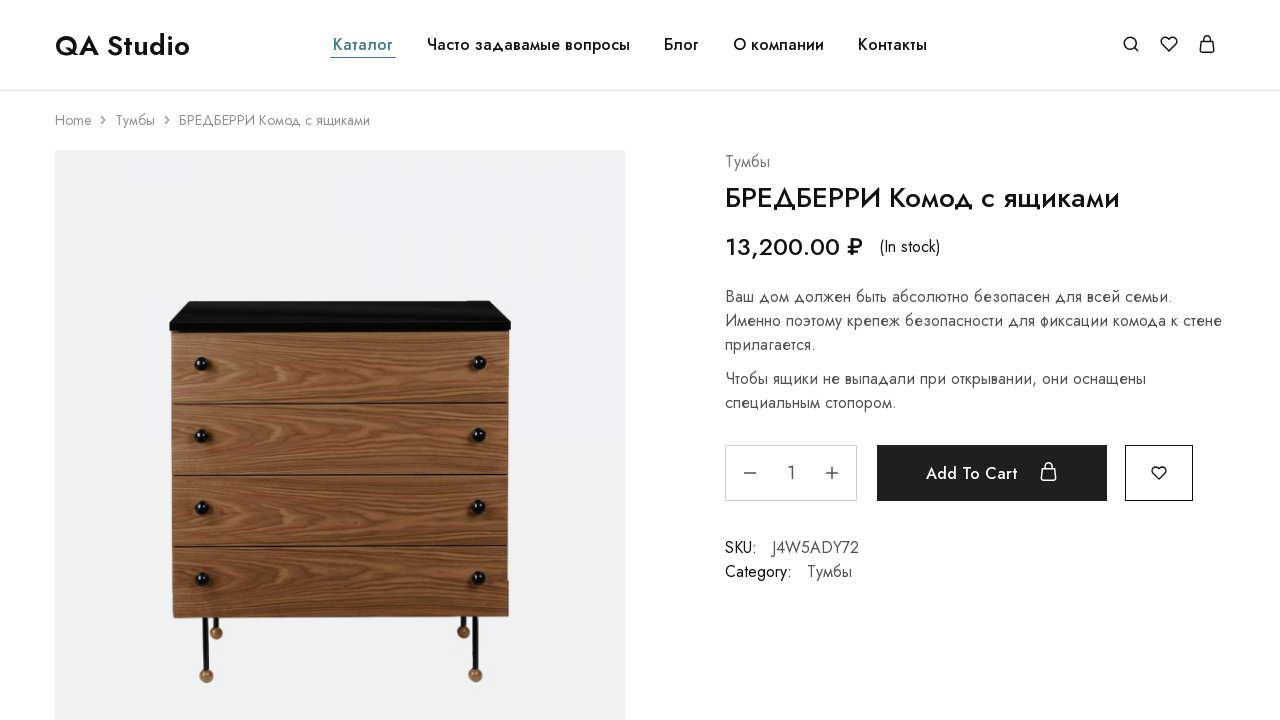

Located SKU element
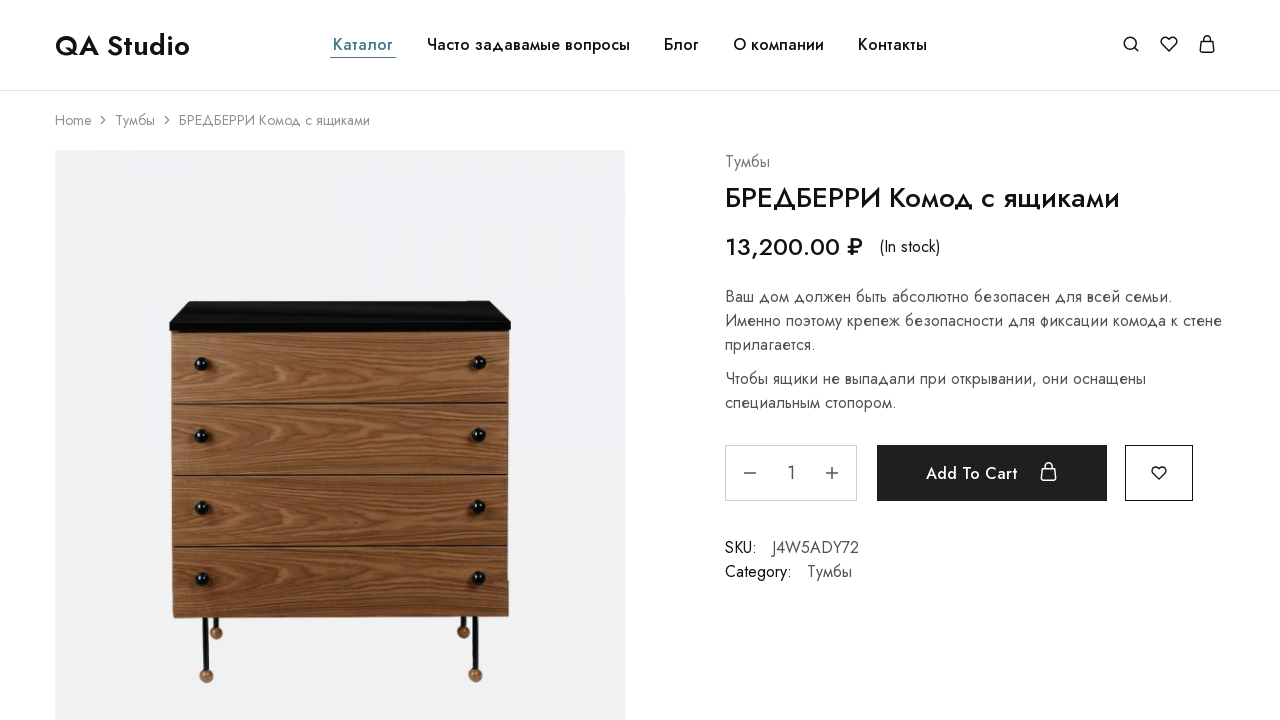

Verified SKU code is 'J4W5ADY72'
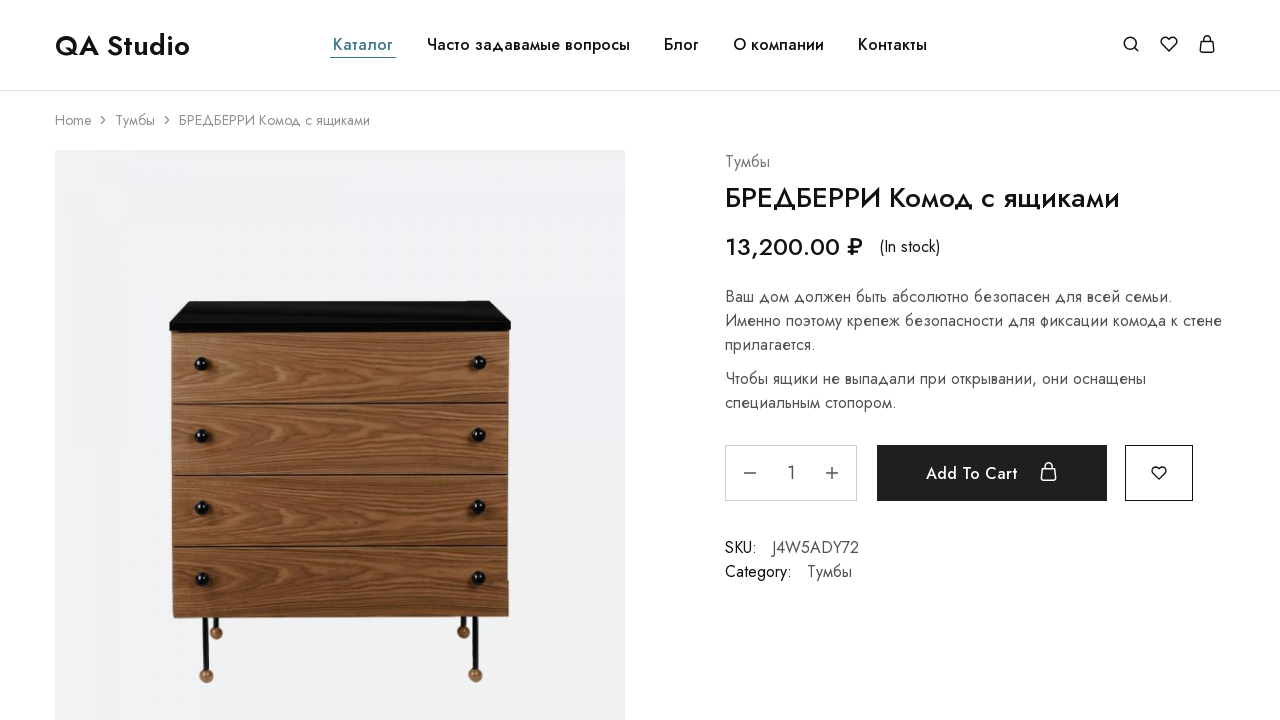

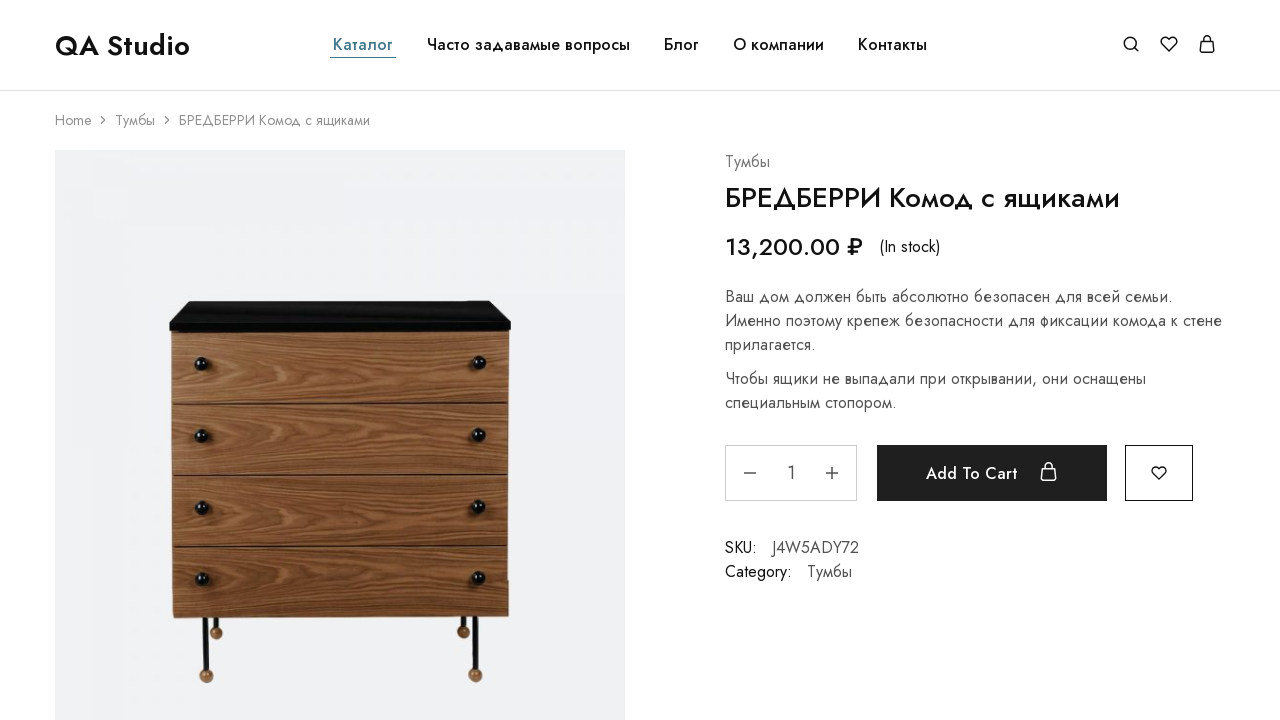